Verifies that the last column of each table row contains edit and delete links with correct href attributes

Starting URL: https://the-internet.herokuapp.com/challenging_dom

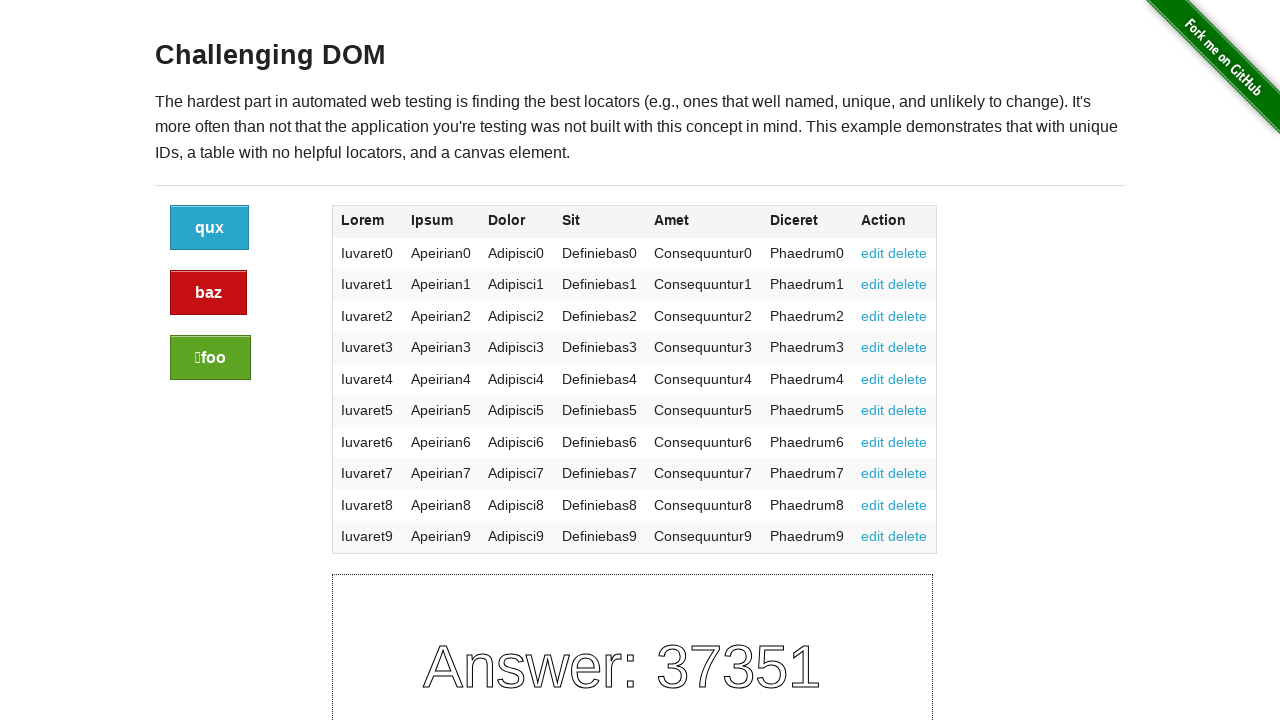

Navigated to the-internet.herokuapp.com/challenging_dom
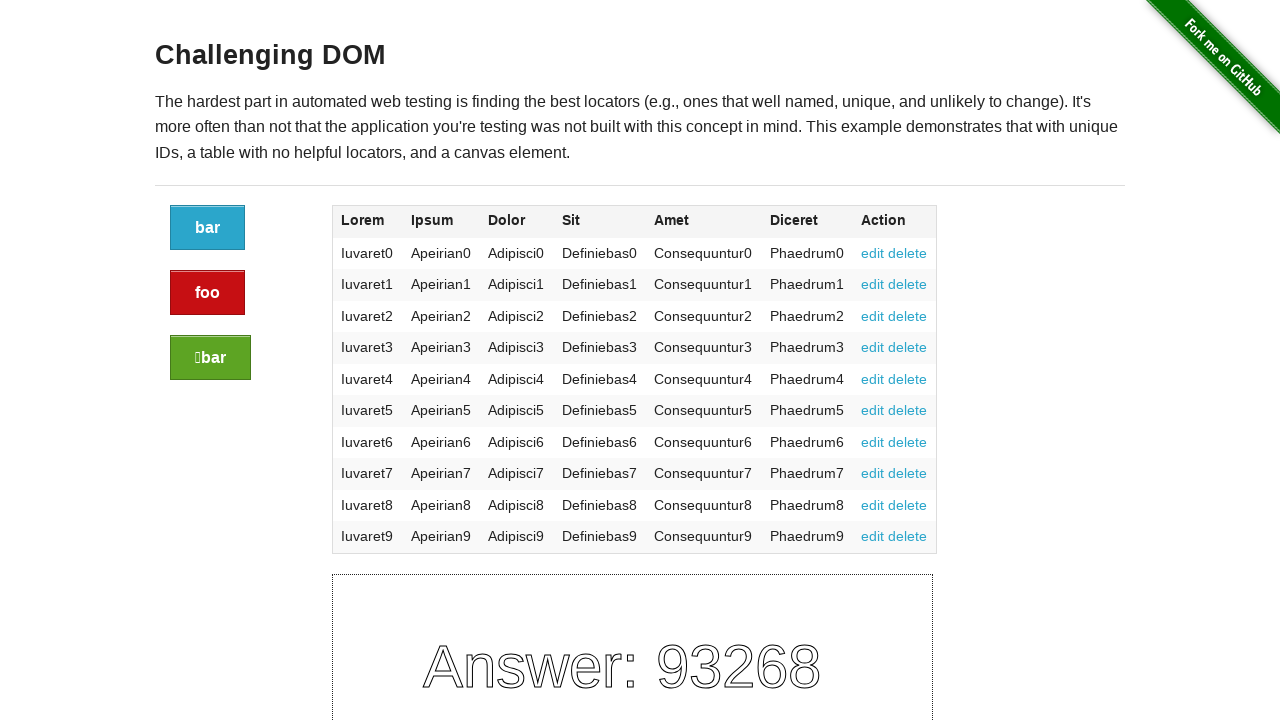

Extracted last column data from all table rows using page.evaluate
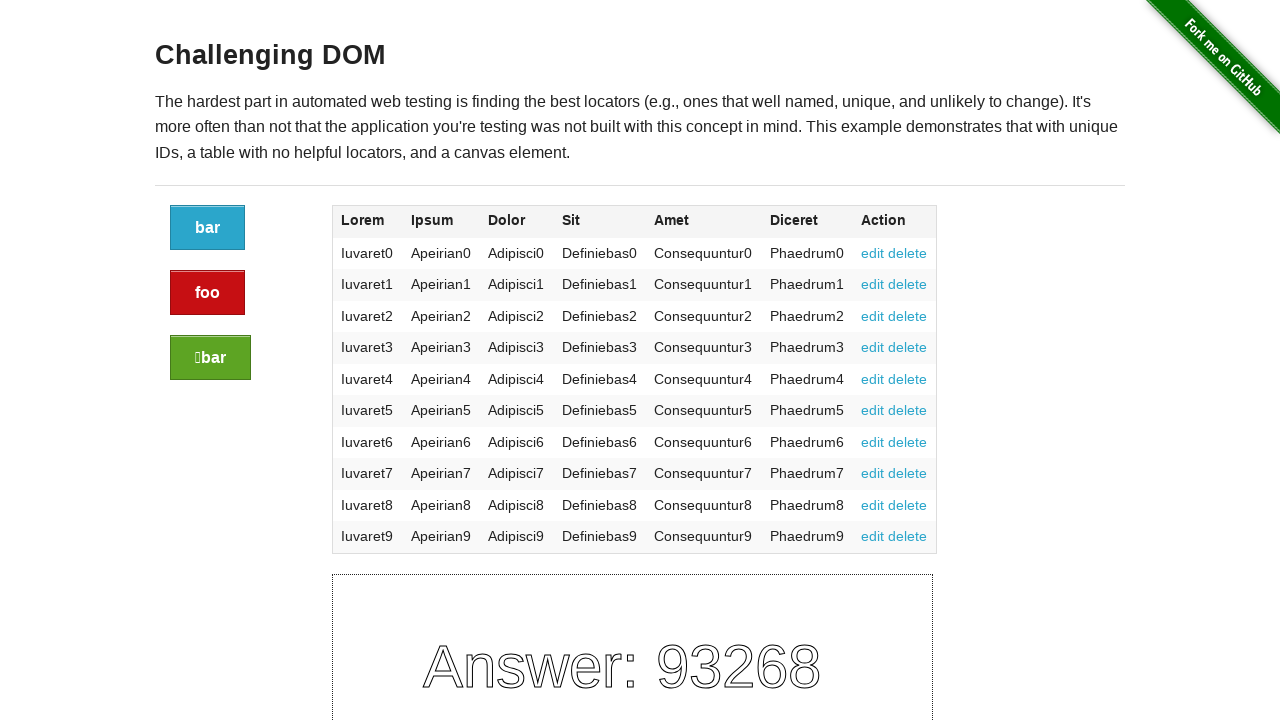

Verified that all rows have matching edit and delete links in last column
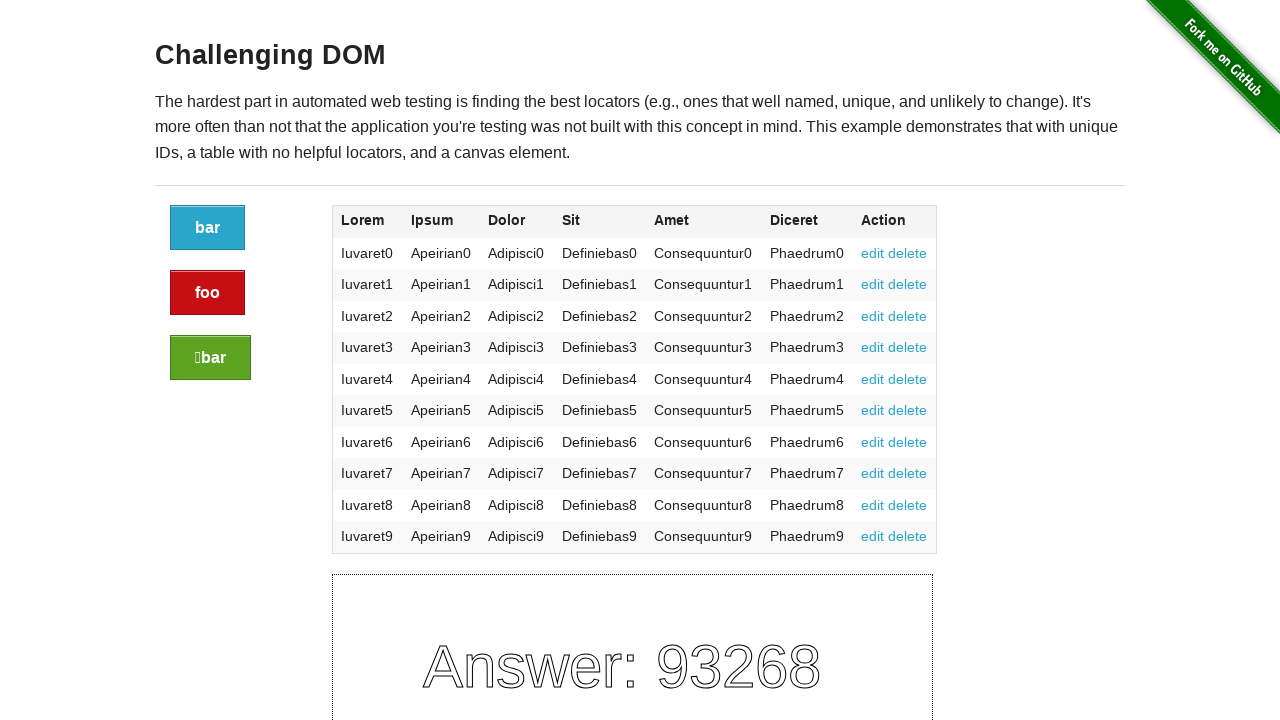

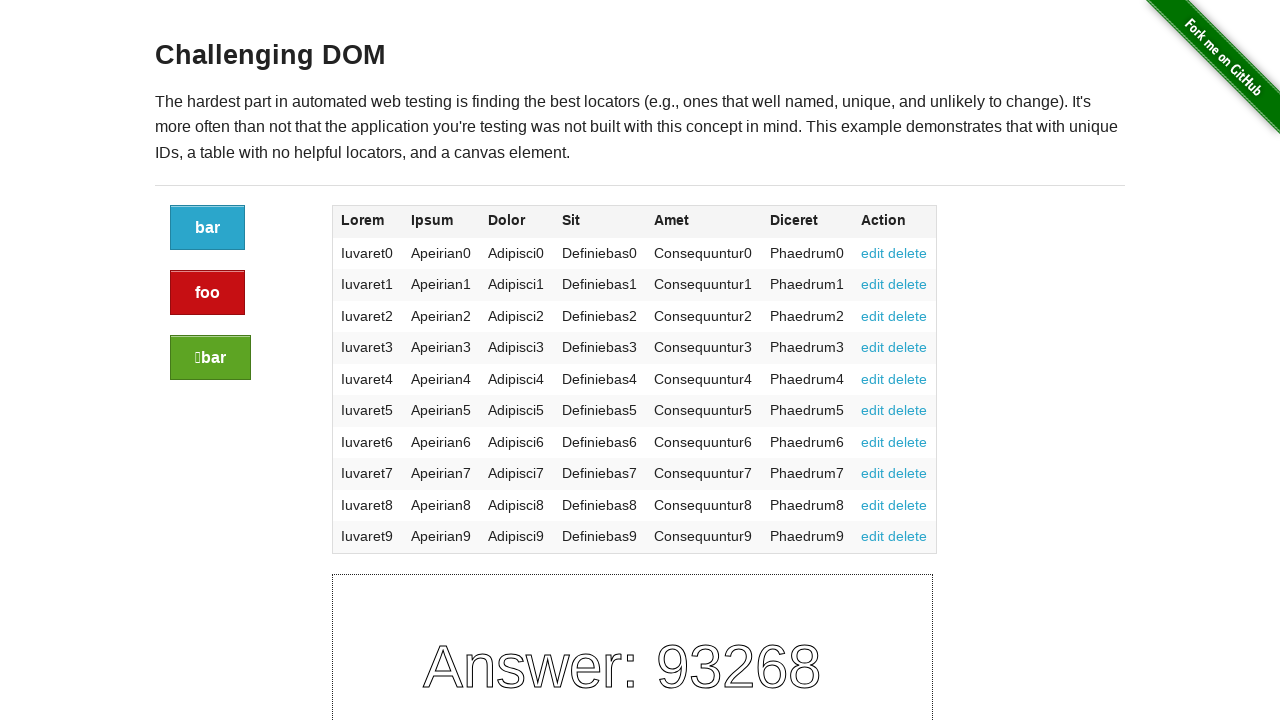